Tests form submission by filling various input fields including text inputs, password, radio buttons, email, dropdown selection, and color selection

Starting URL: https://practice-automation.com/form-fields/

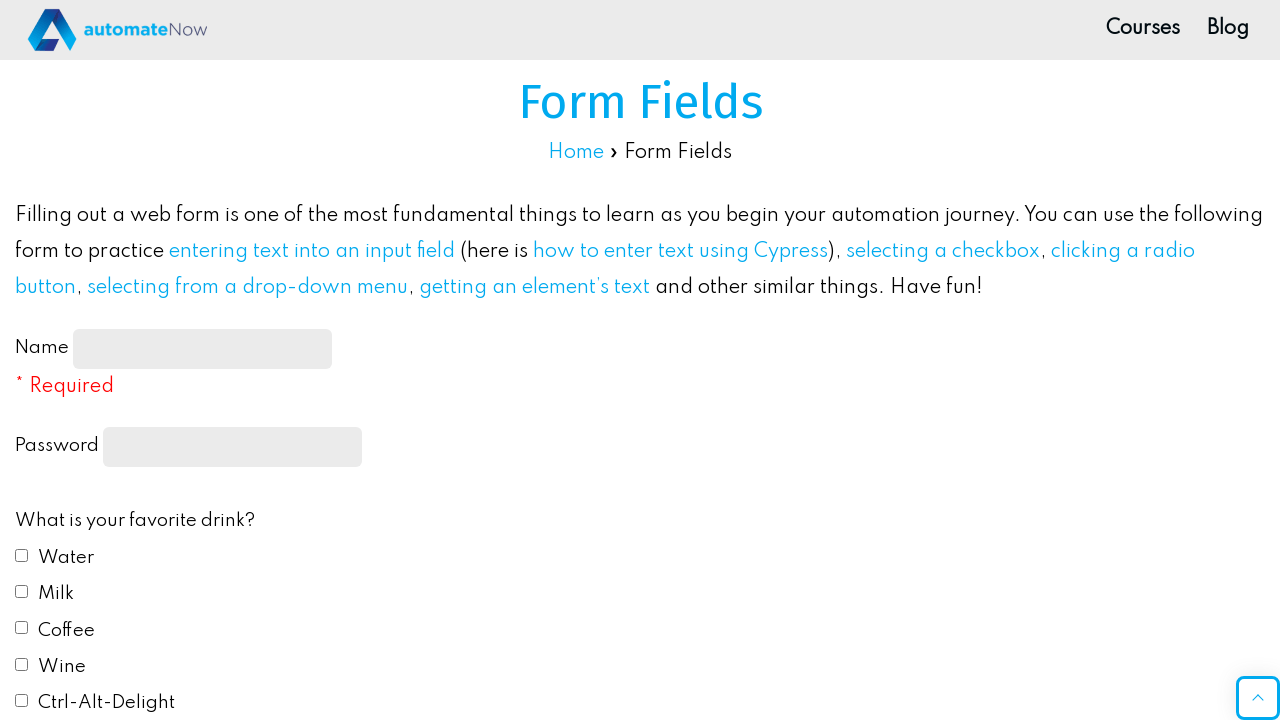

Filled name input field with 'Maksim' on #name-input
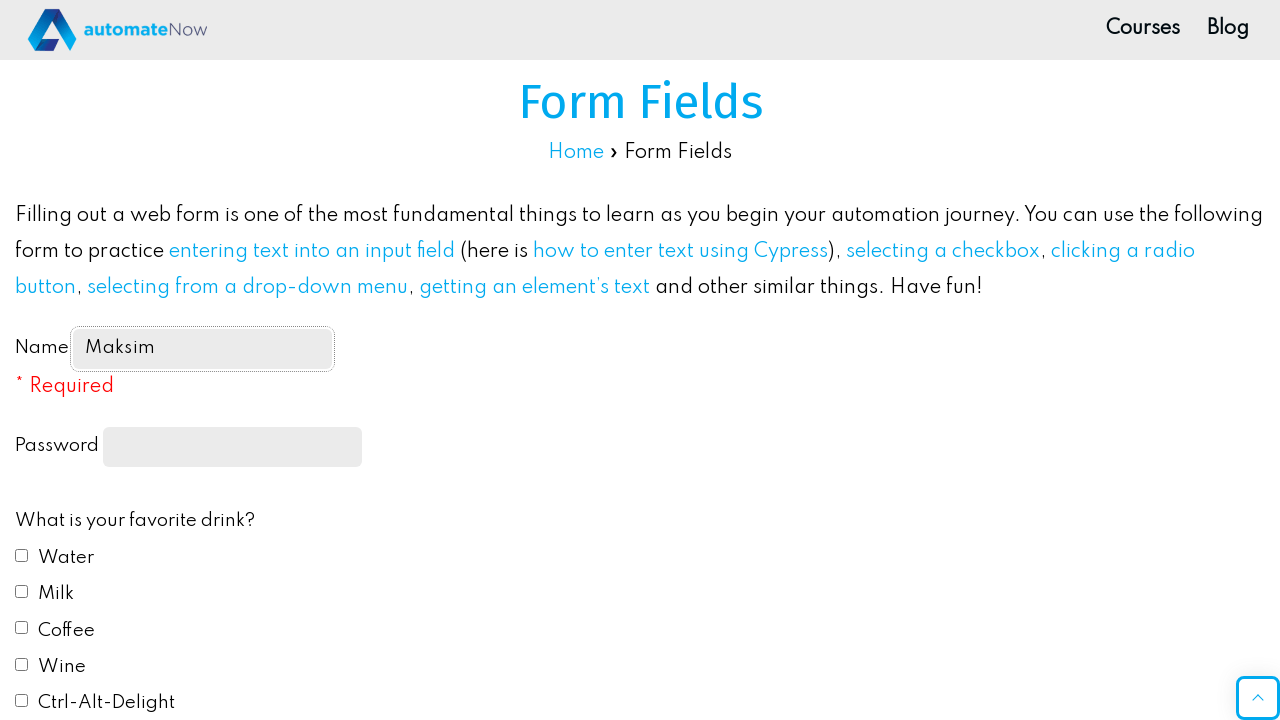

Filled password field with 'qwerty' on input[type='password']
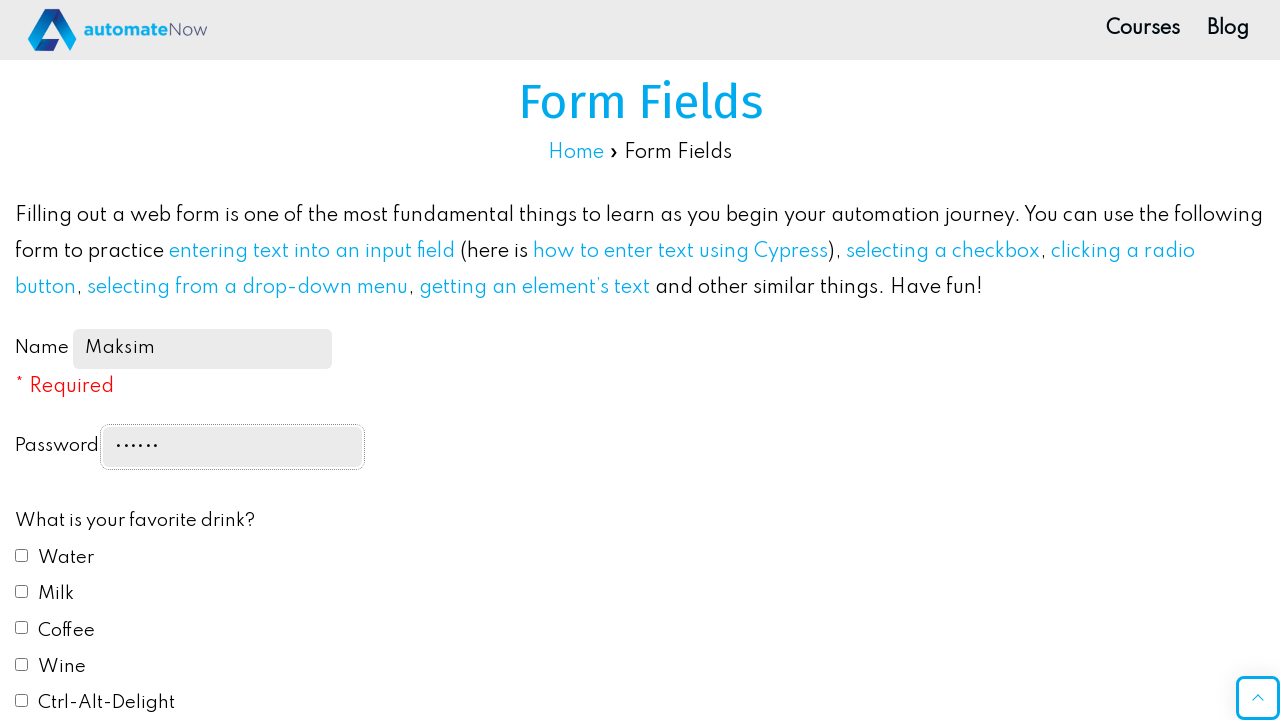

Clicked milk radio button at (22, 591) on #drink2
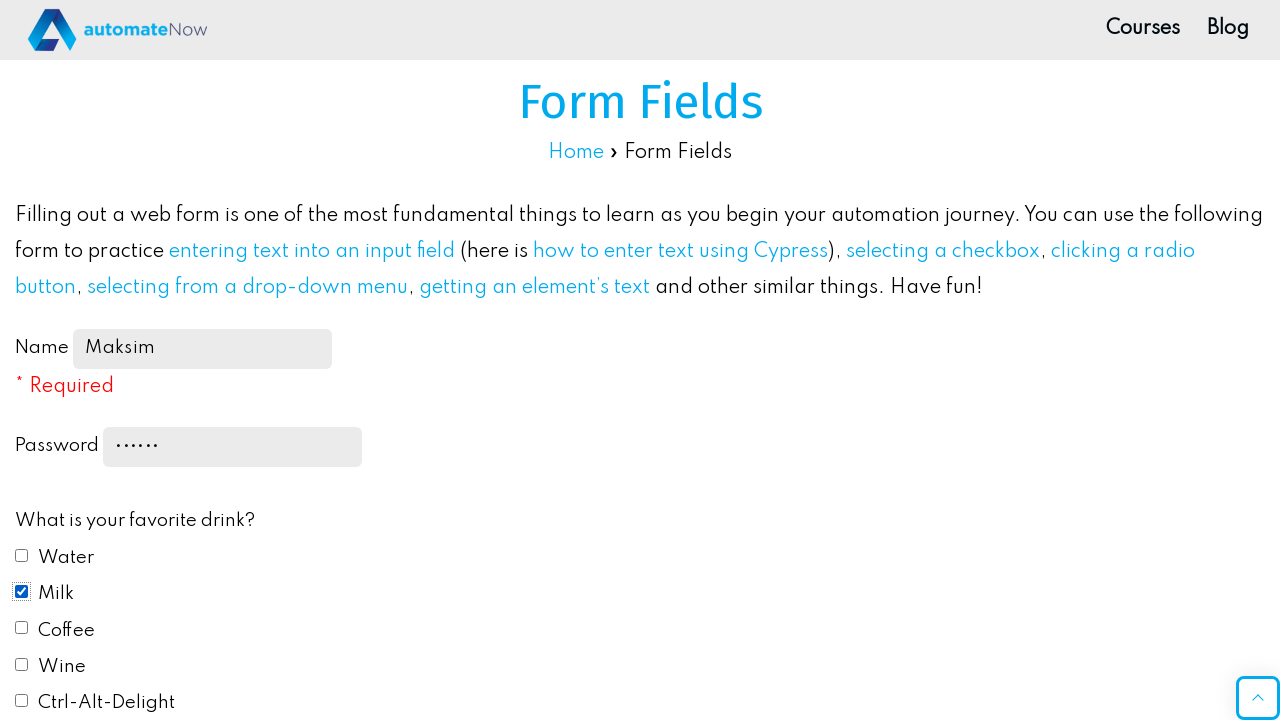

Clicked coffee radio button at (22, 628) on #drink3
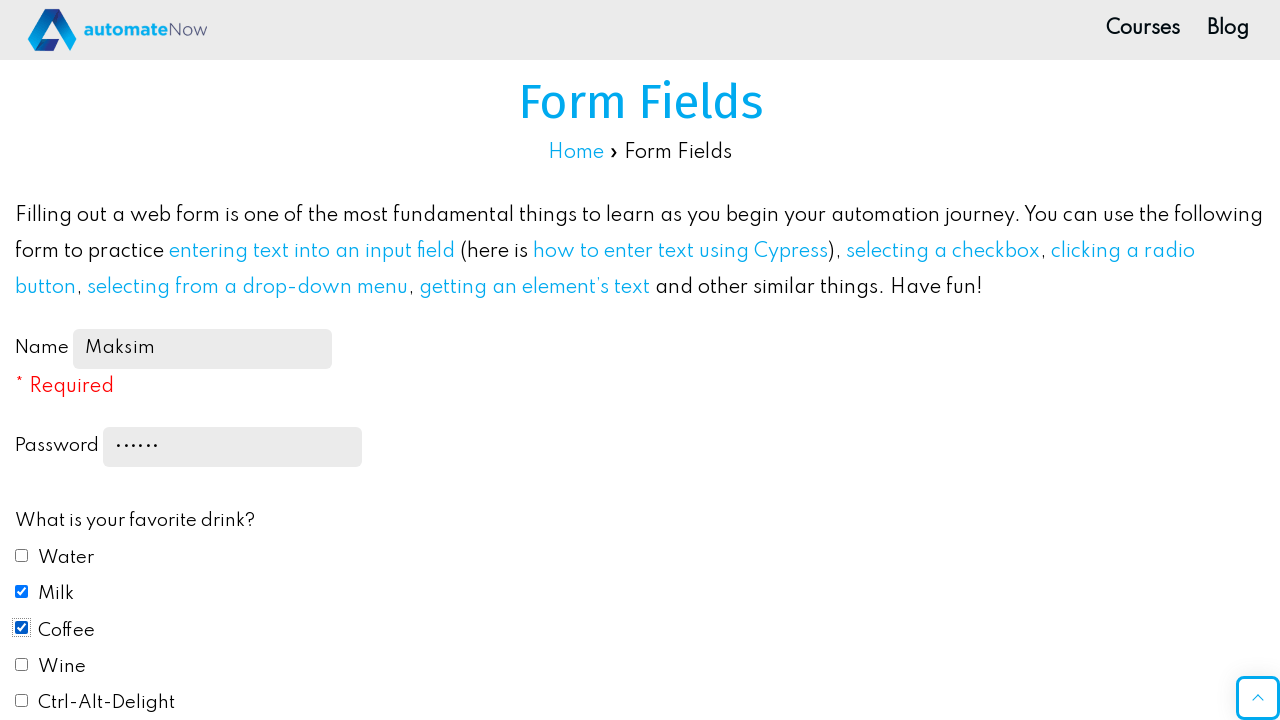

Filled email field with 'qwerty@gmail.com' on #email
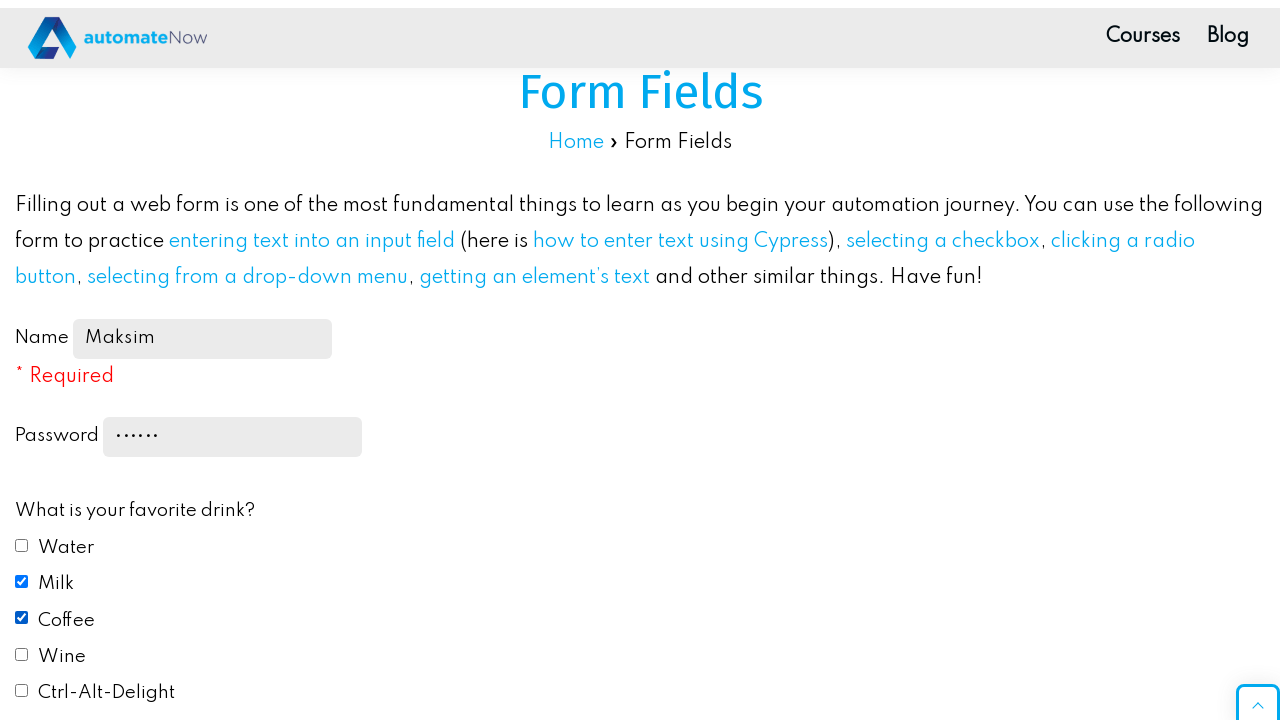

Selected 'Yes' from dropdown on select
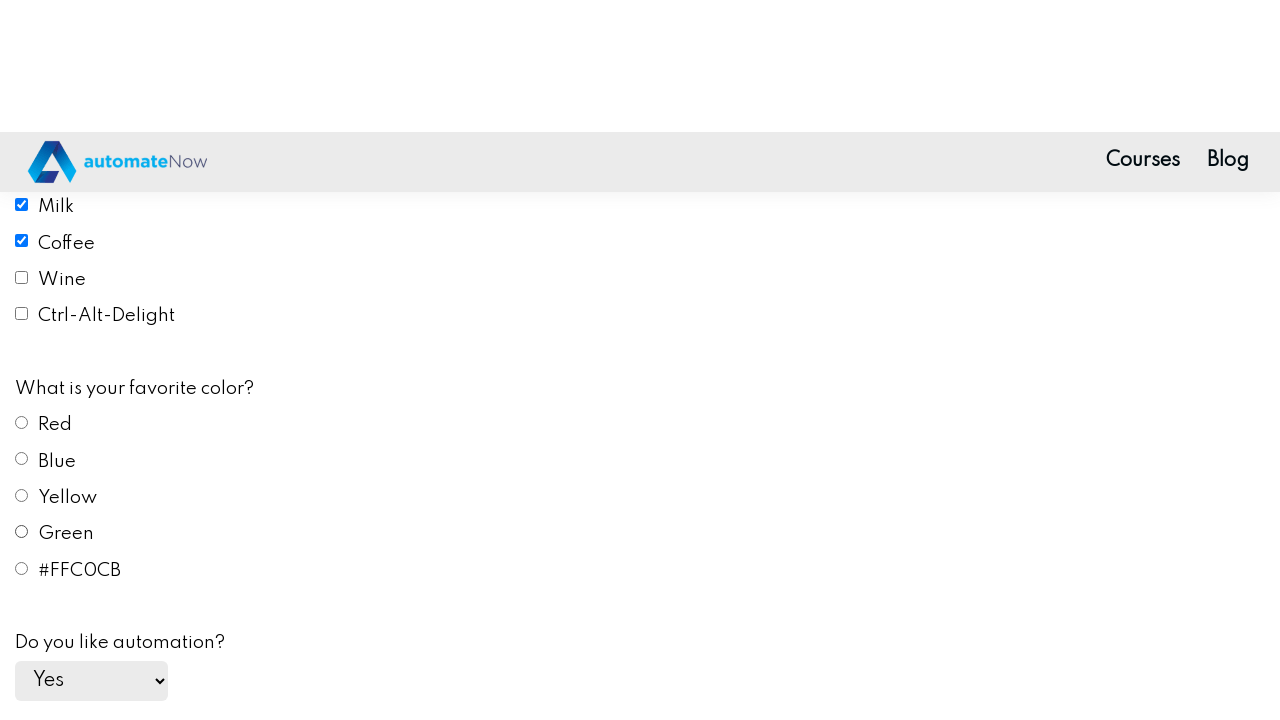

Located 5 form list items
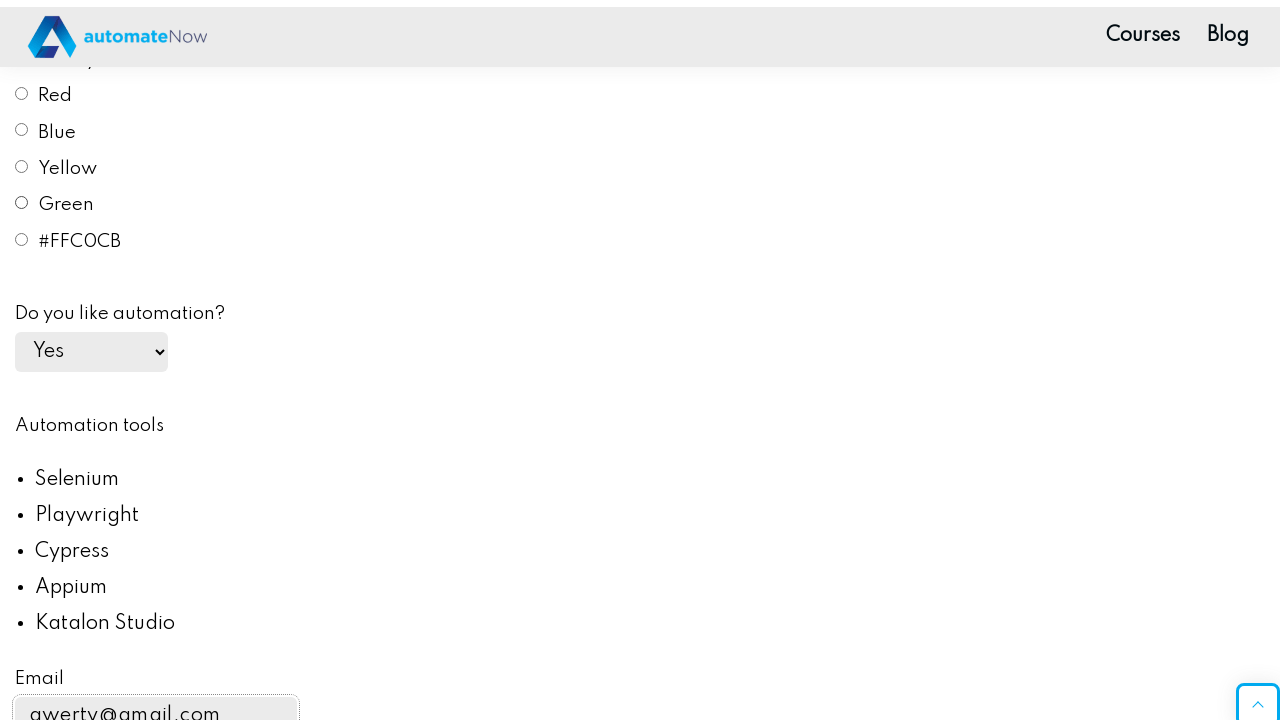

Filled message field with count: 5 on #message
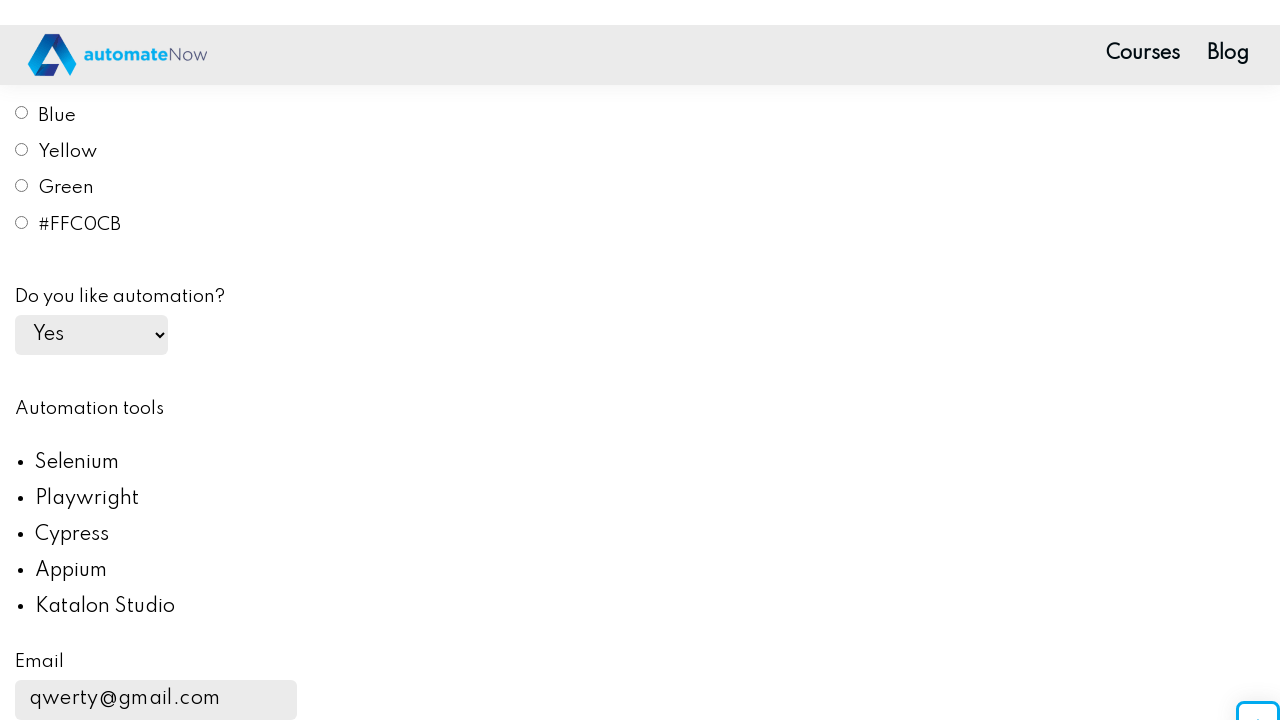

Selected color option 3 at (22, 713) on #color3
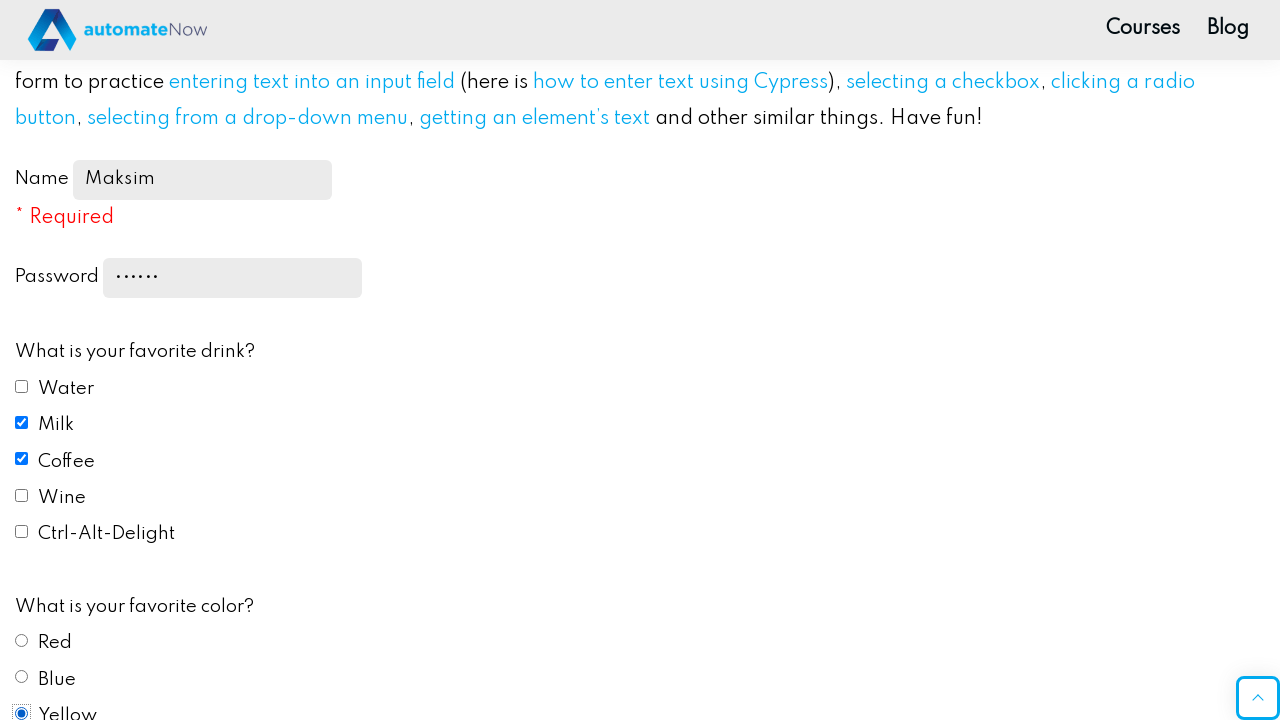

Clicked submit button to submit form at (108, 361) on #submit-btn
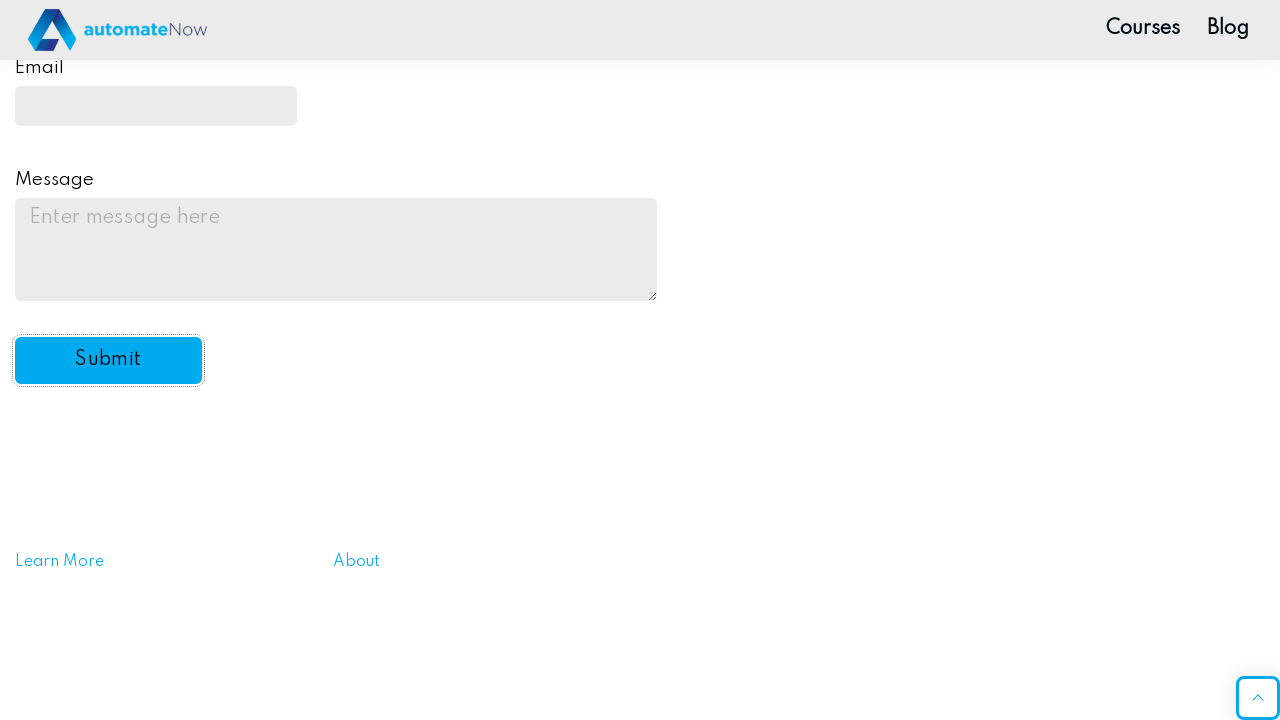

Waited 2000ms for form submission to complete
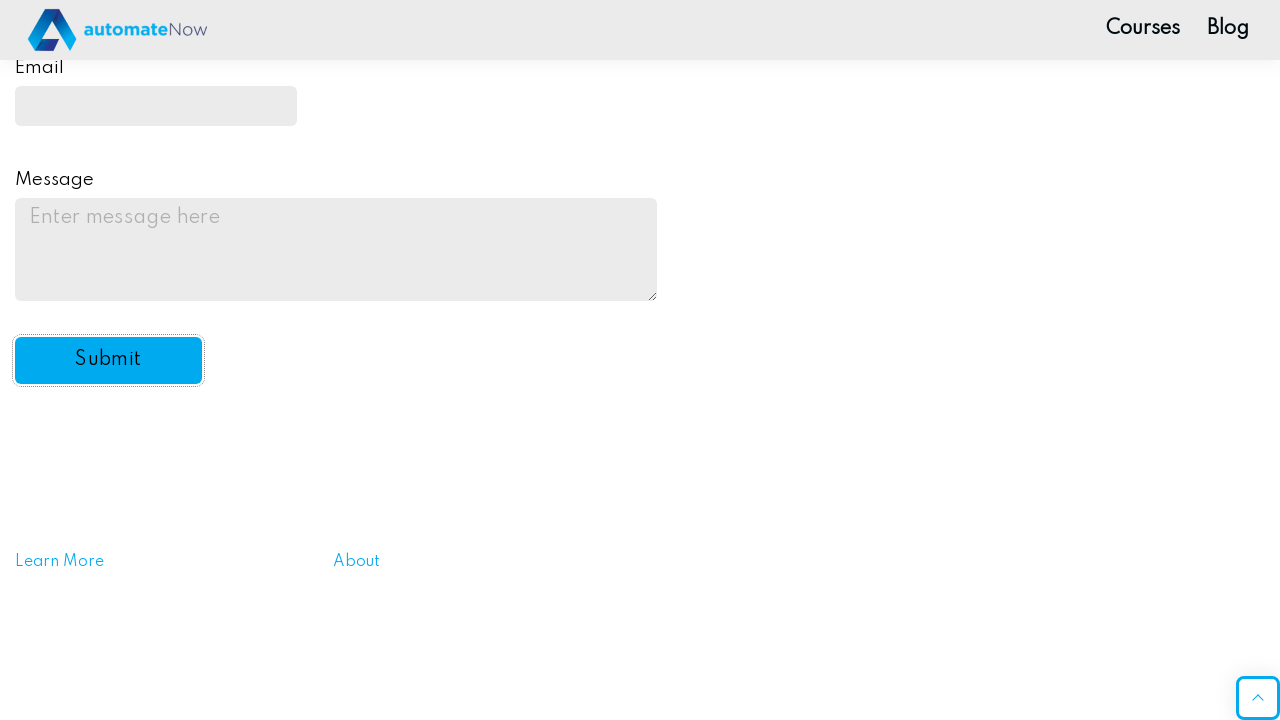

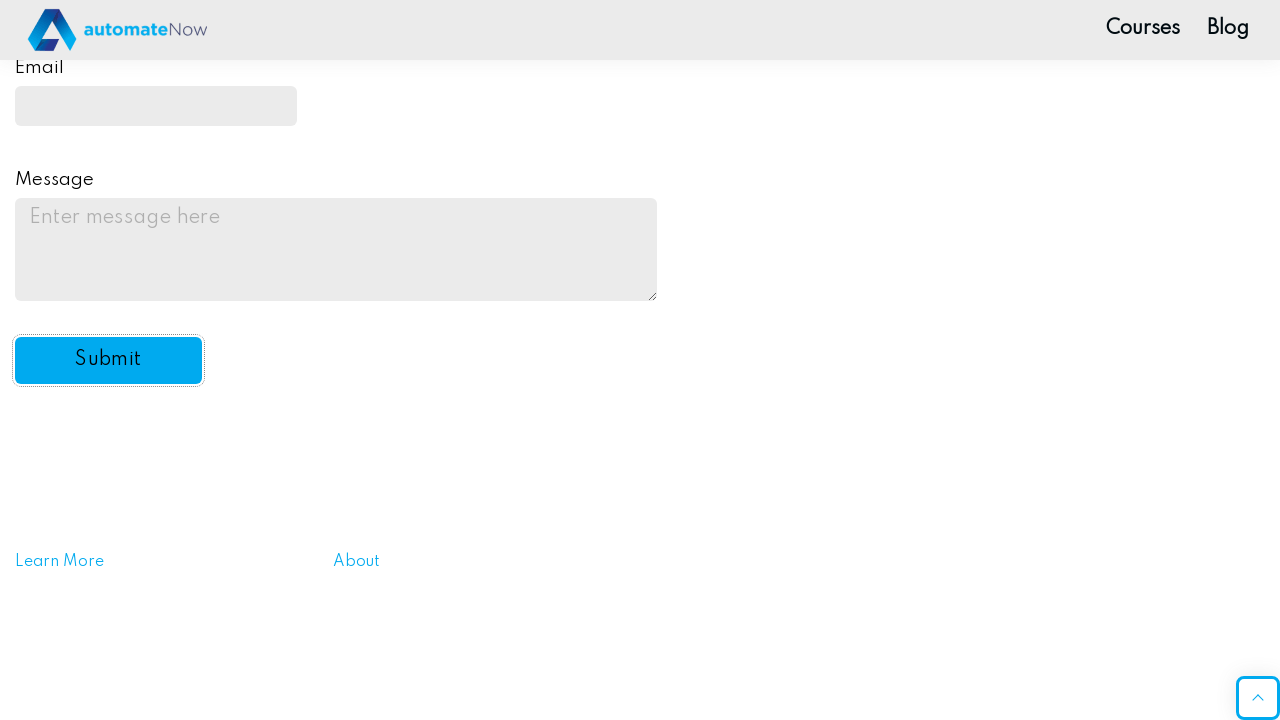